Tests the forgot password functionality by clicking the forgot password link, filling in email, new password, and confirm password fields, then submitting the form to reset the password.

Starting URL: https://rahulshettyacademy.com/client

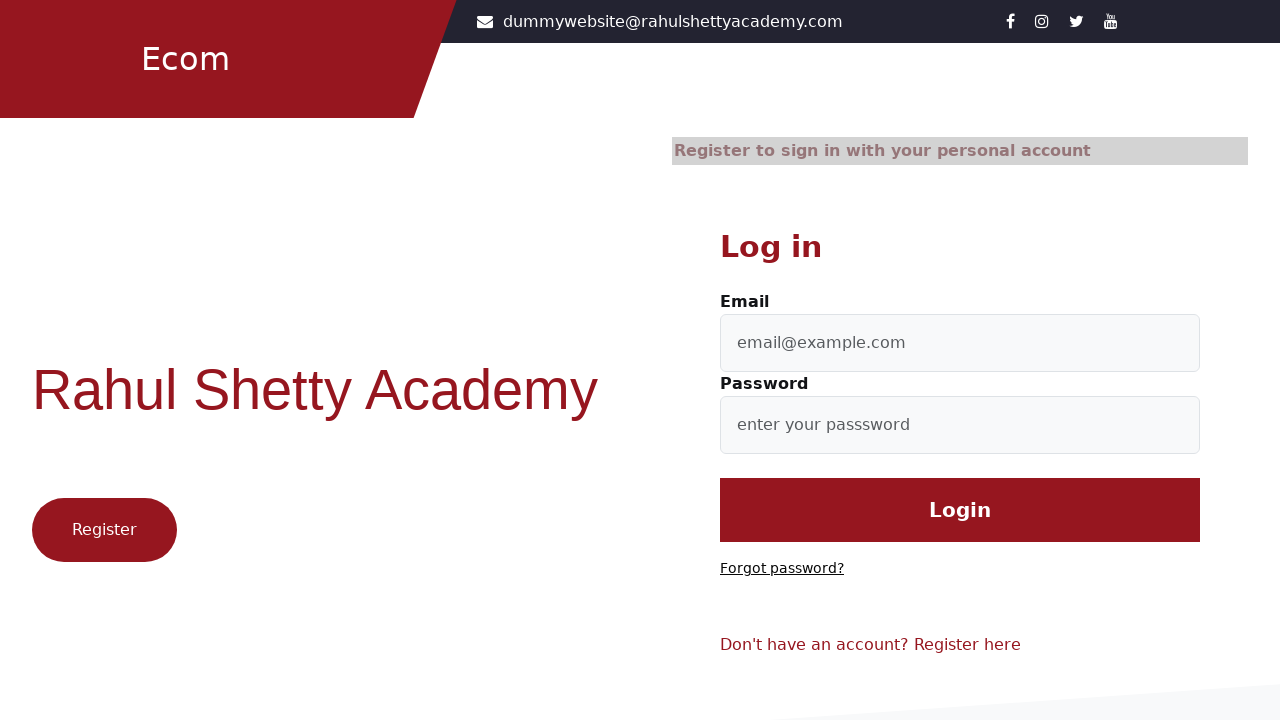

Clicked 'Forgot password?' link at (782, 569) on text=Forgot password?
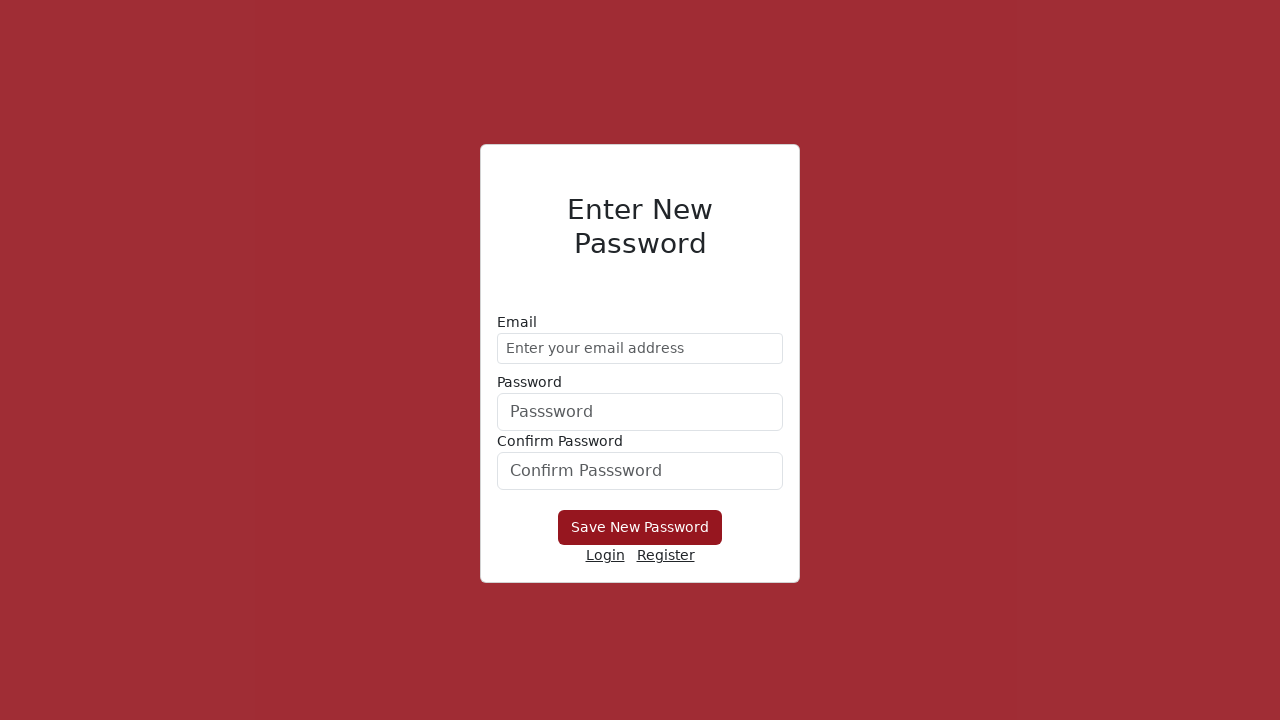

Filled email field with 'abc@gmail.com' on form div:nth-child(1) input
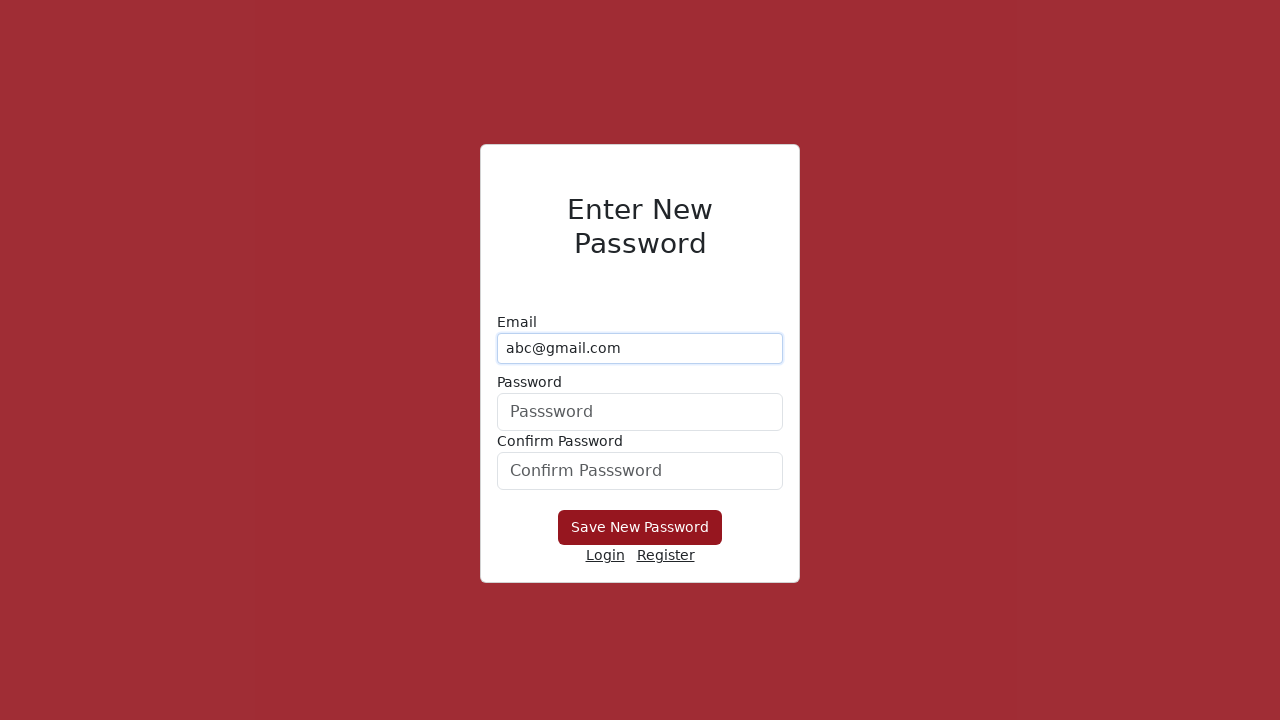

Filled new password field with '123654' on #userPassword
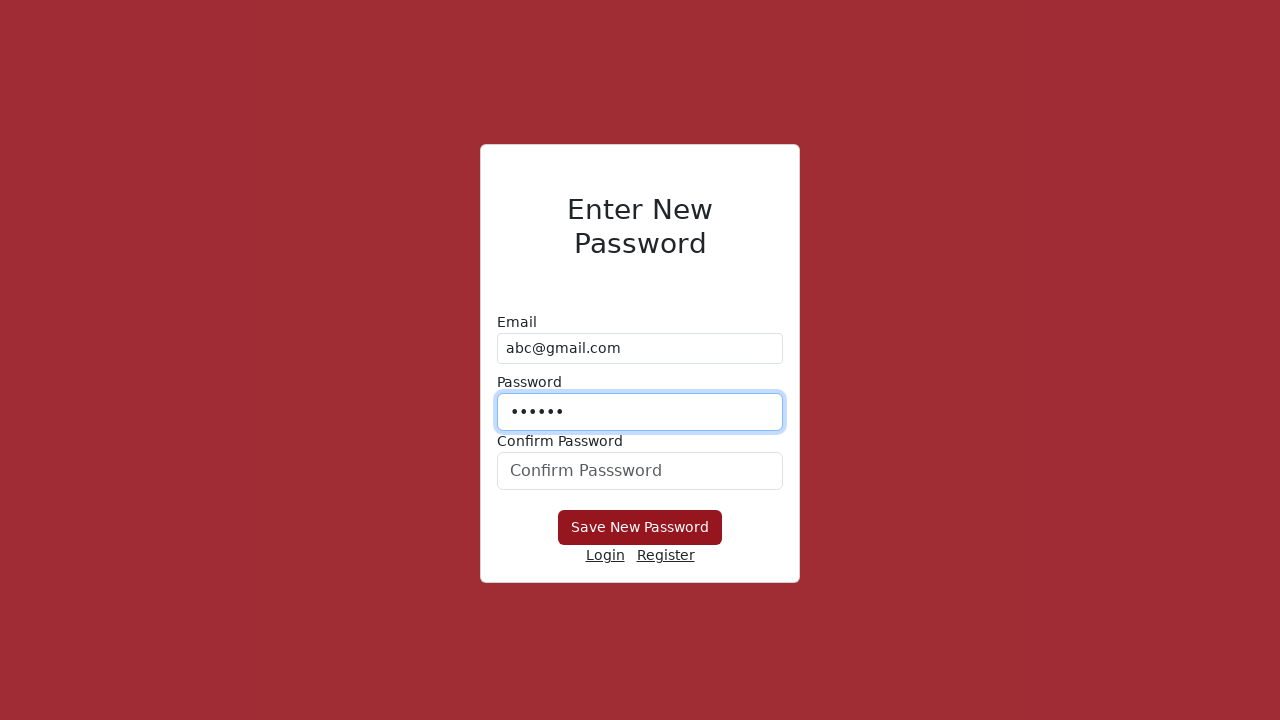

Filled confirm password field with '123654' on #confirmPassword
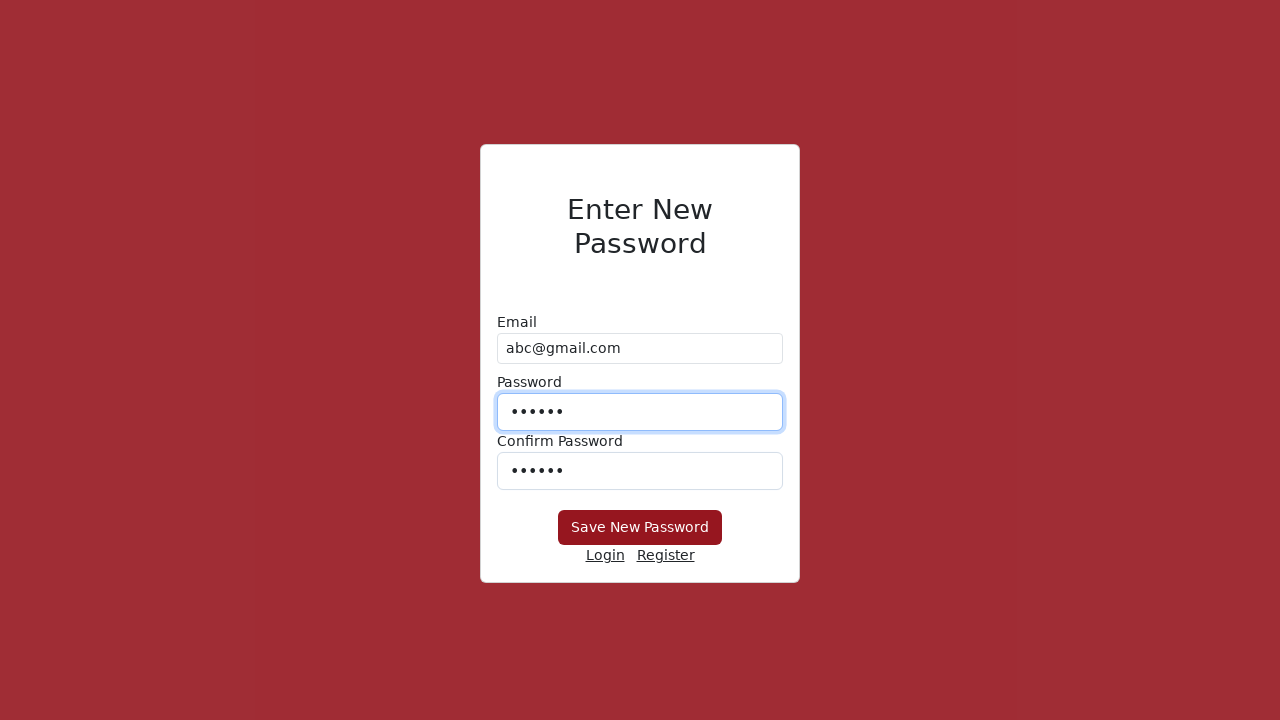

Clicked submit button to reset password at (640, 528) on button[type='submit']
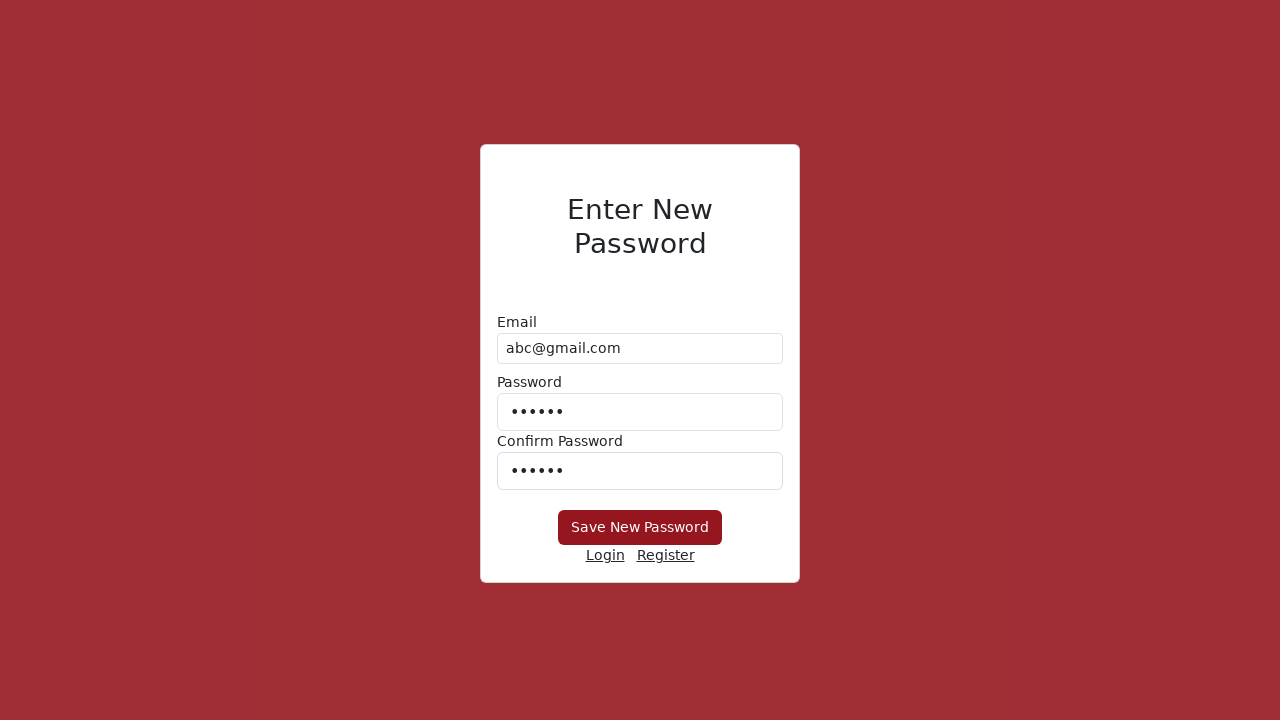

Waited 3 seconds for password reset form submission to complete
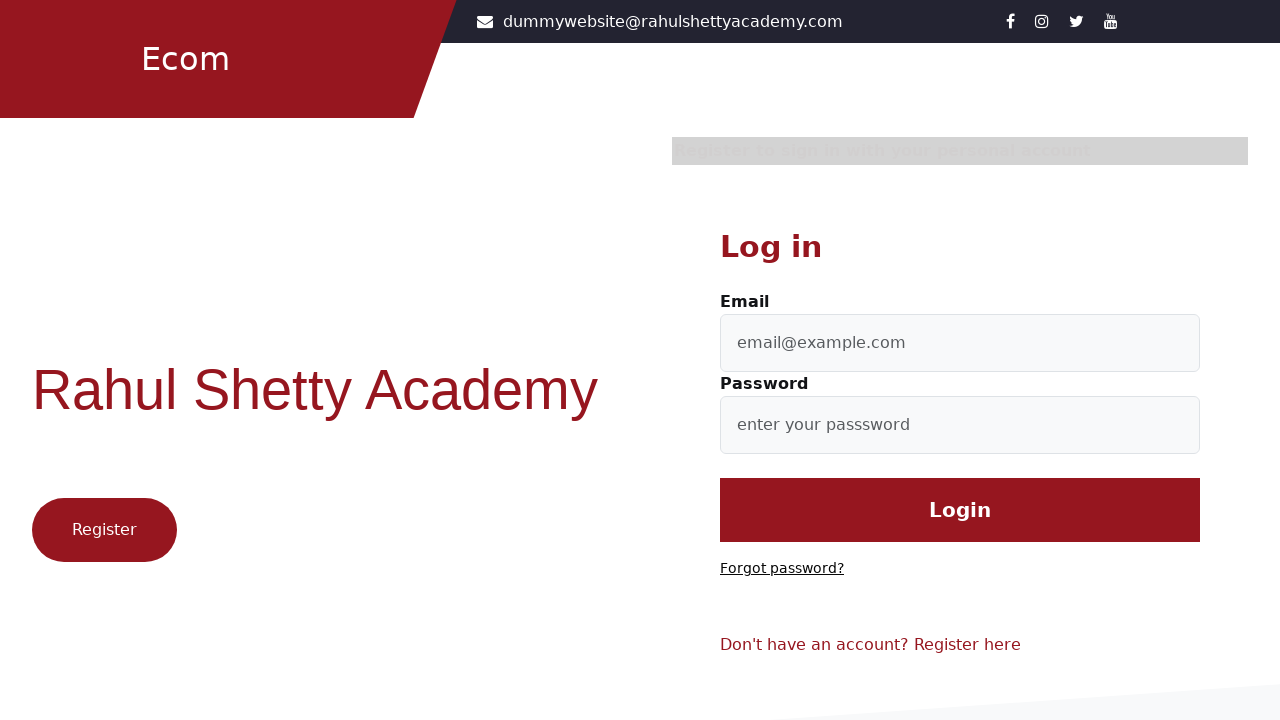

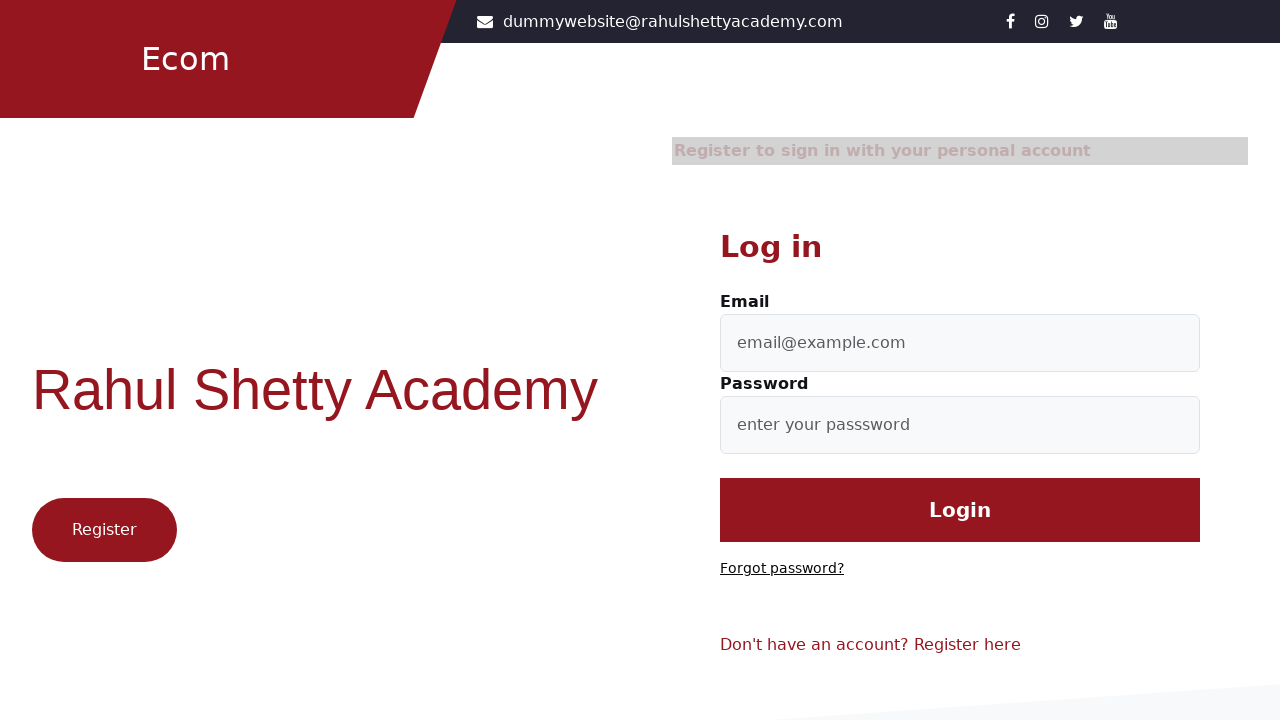